Tests that toggle-all checkbox updates state when individual items are completed or cleared

Starting URL: https://demo.playwright.dev/todomvc

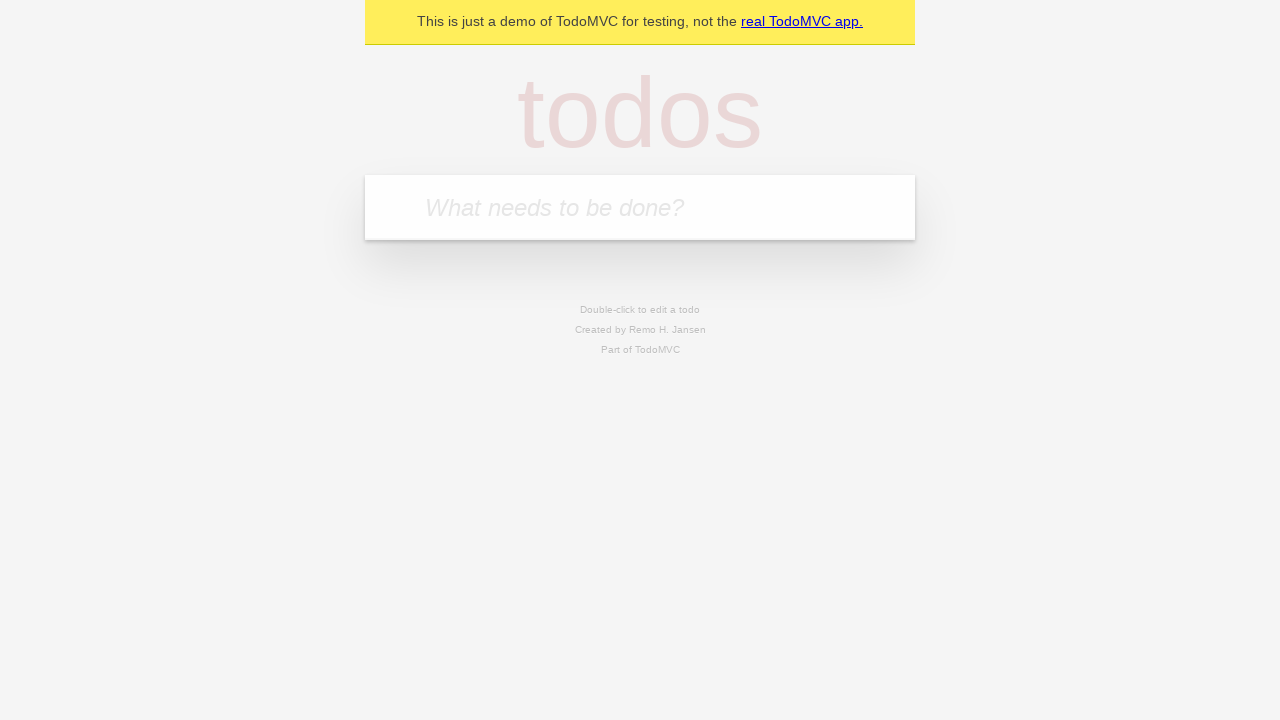

Filled new todo field with 'buy some cheese' on .new-todo
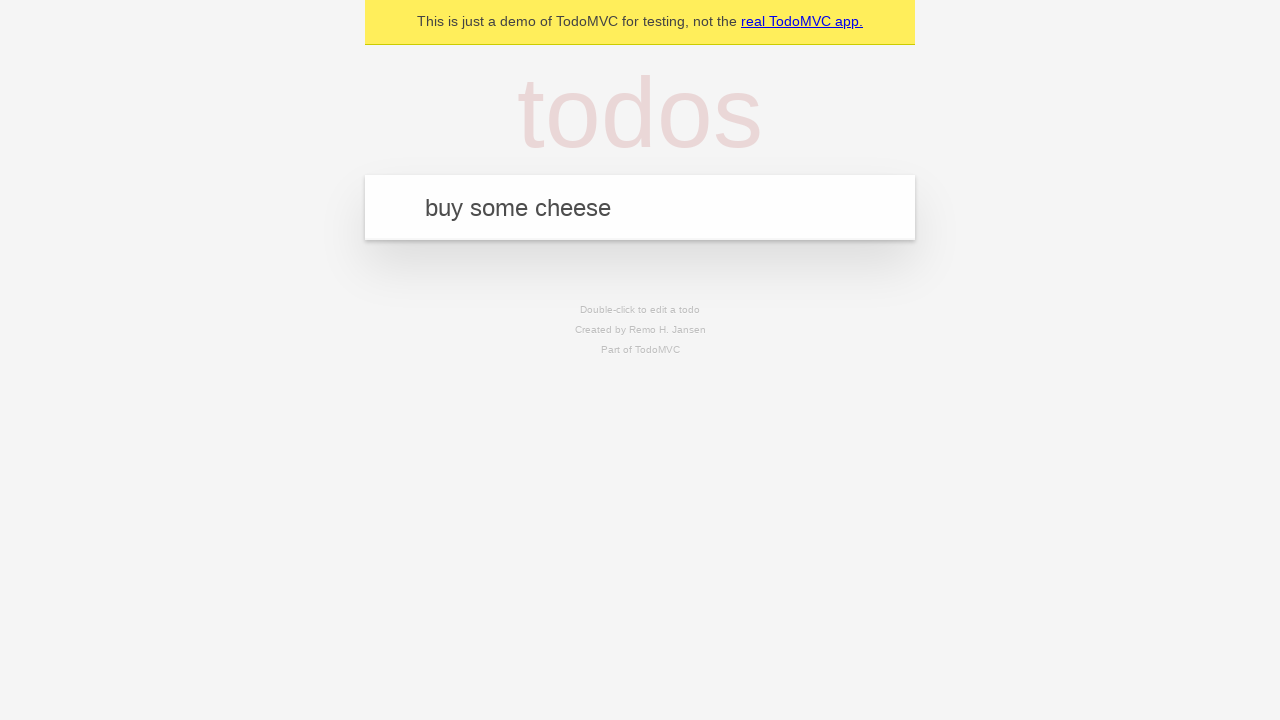

Pressed Enter to add first todo on .new-todo
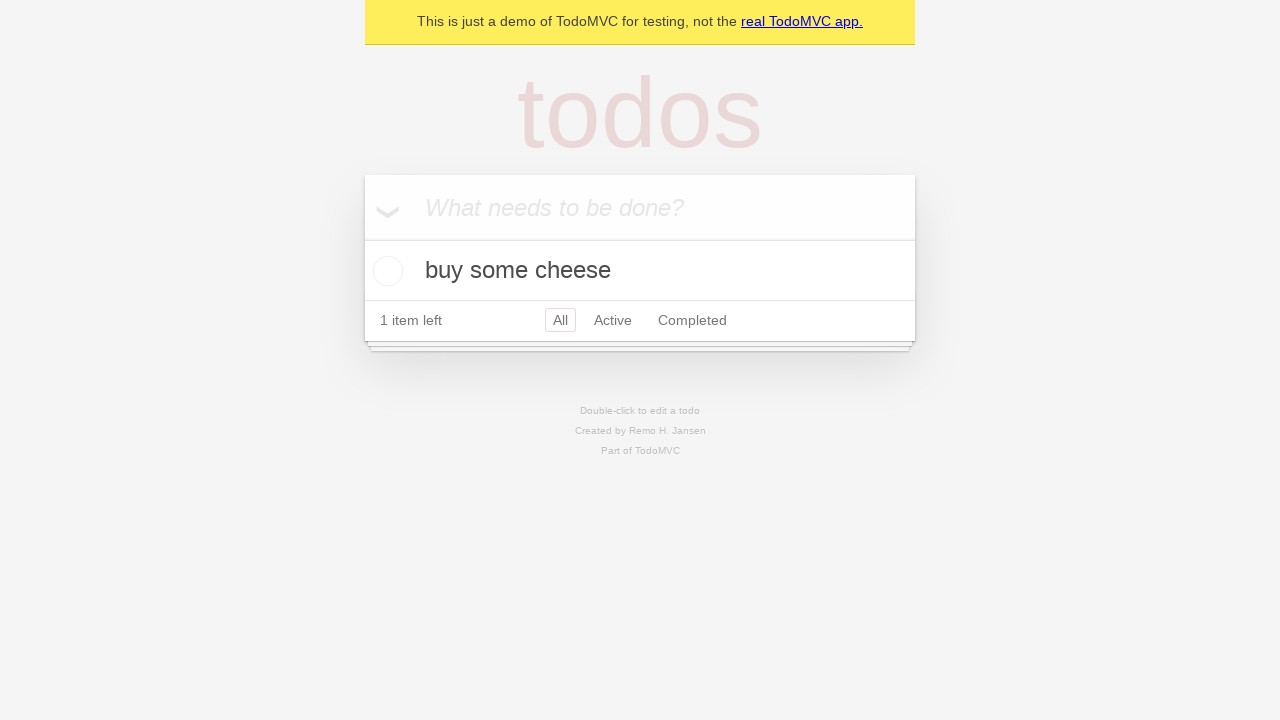

Filled new todo field with 'feed the cat' on .new-todo
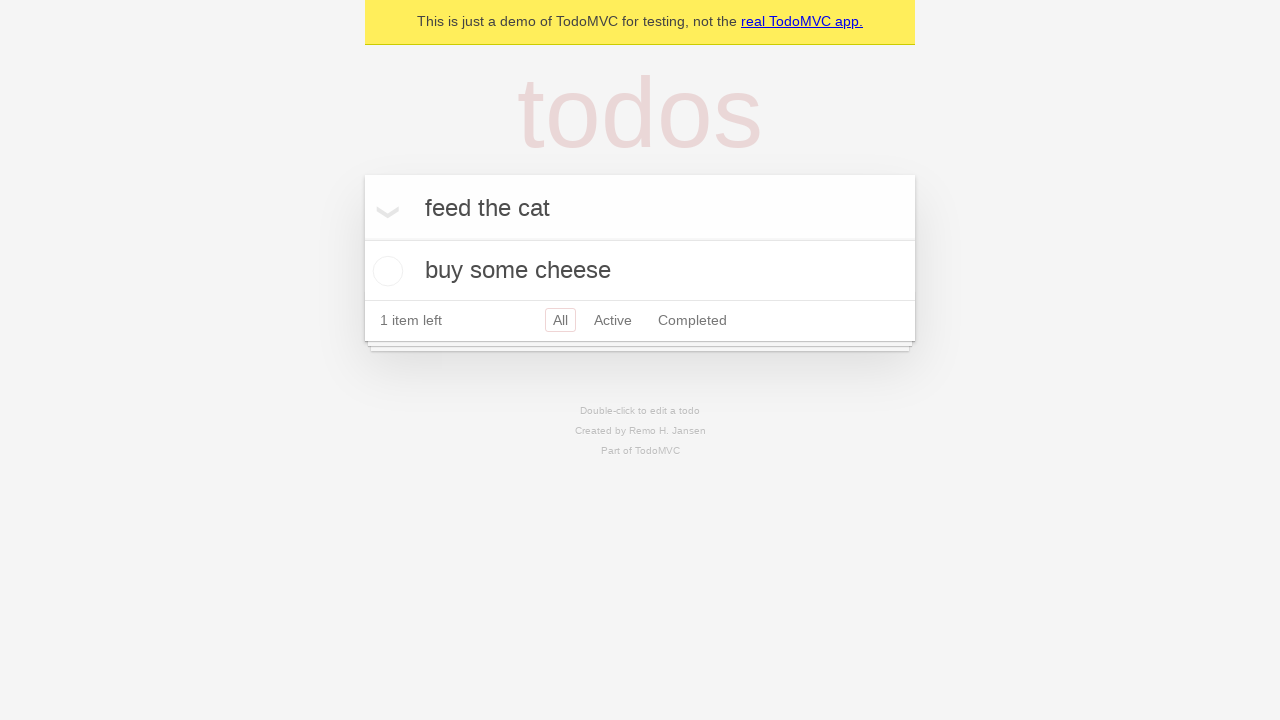

Pressed Enter to add second todo on .new-todo
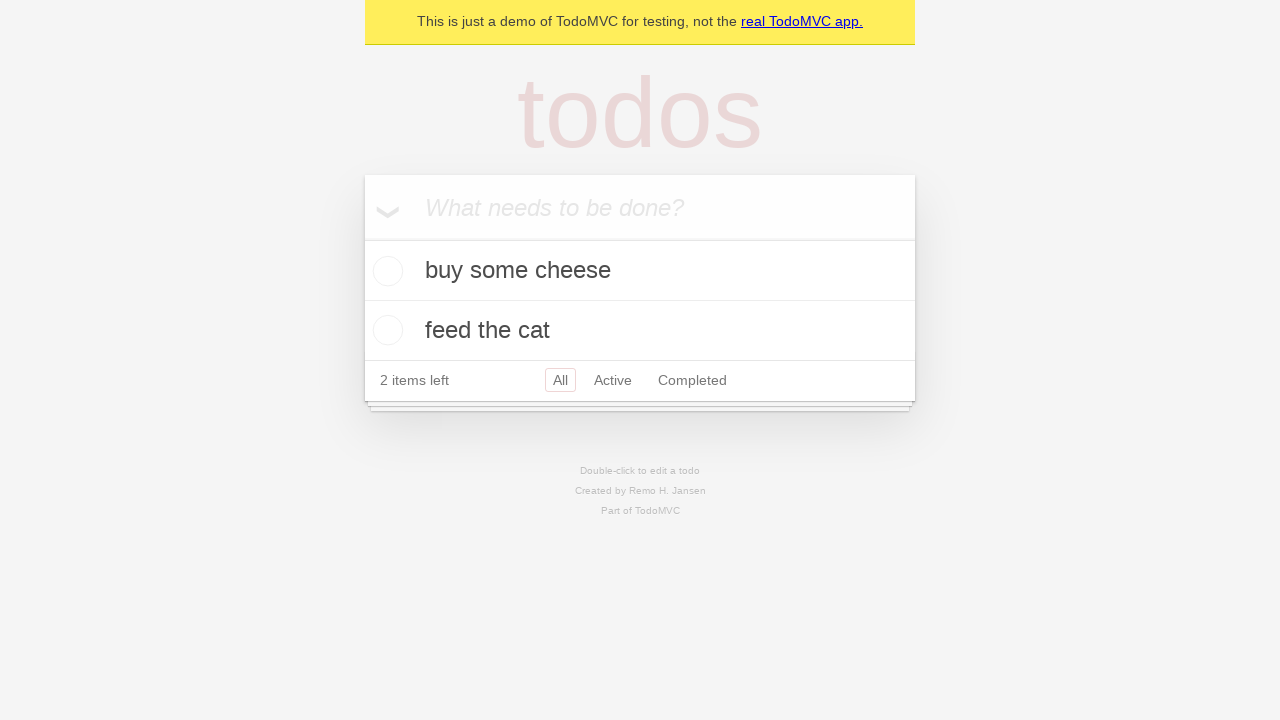

Filled new todo field with 'book a doctors appointment' on .new-todo
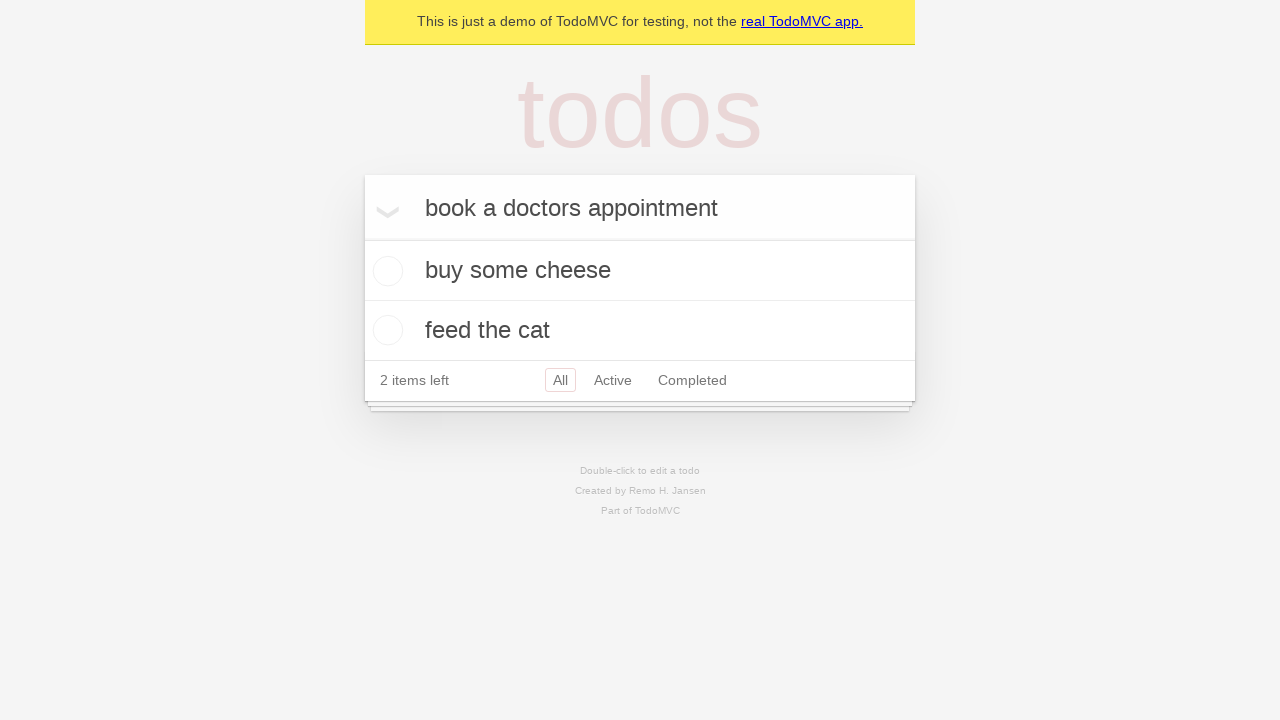

Pressed Enter to add third todo on .new-todo
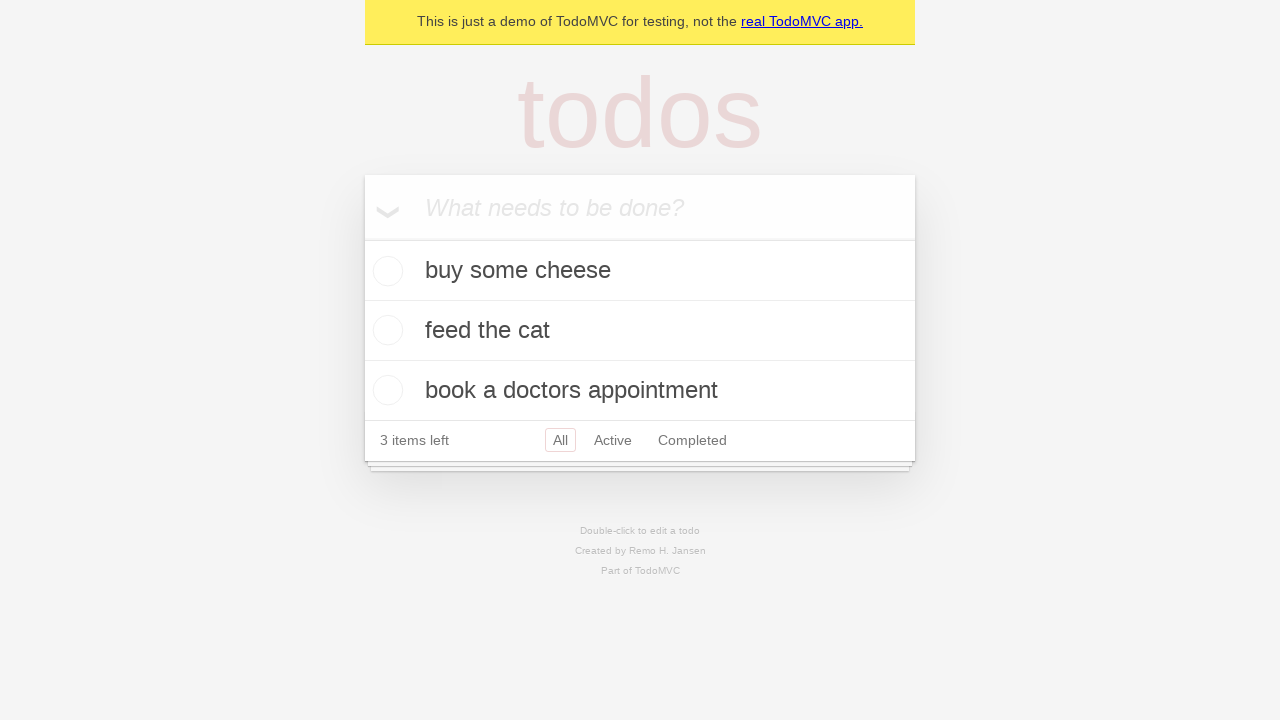

Waited for all 3 todos to be added to the list
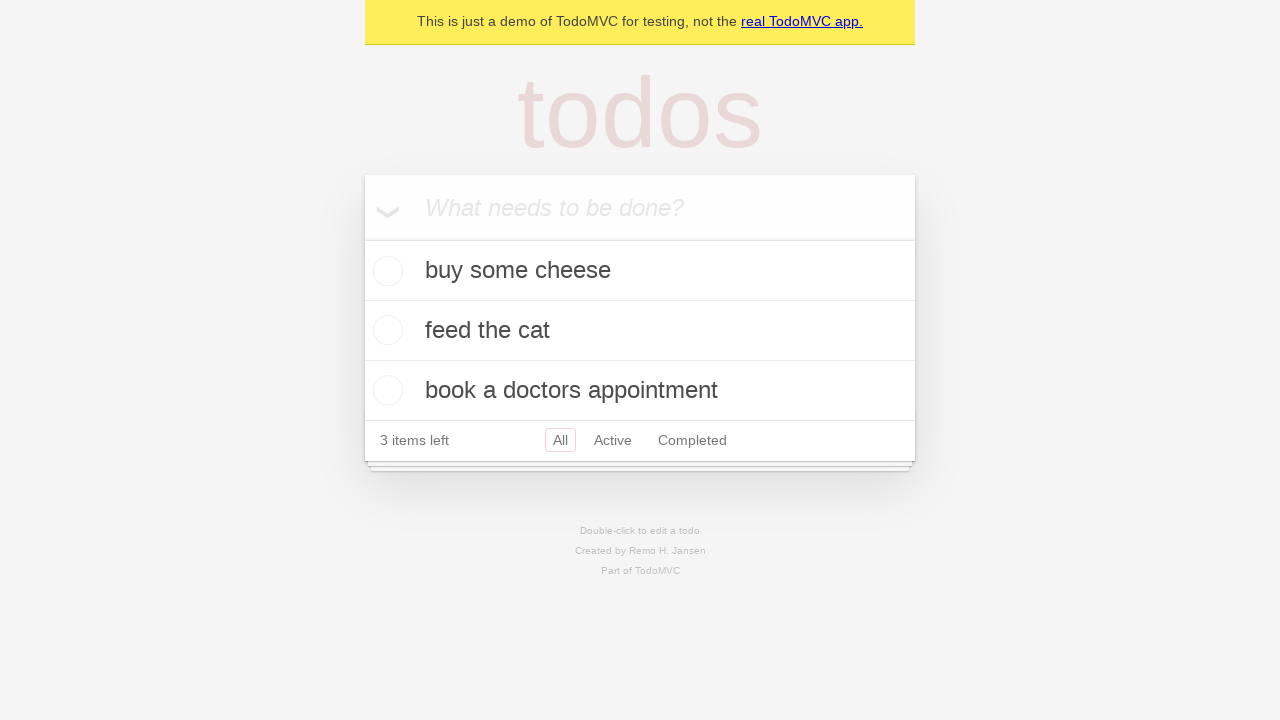

Checked toggle-all checkbox to complete all todos at (362, 238) on .toggle-all
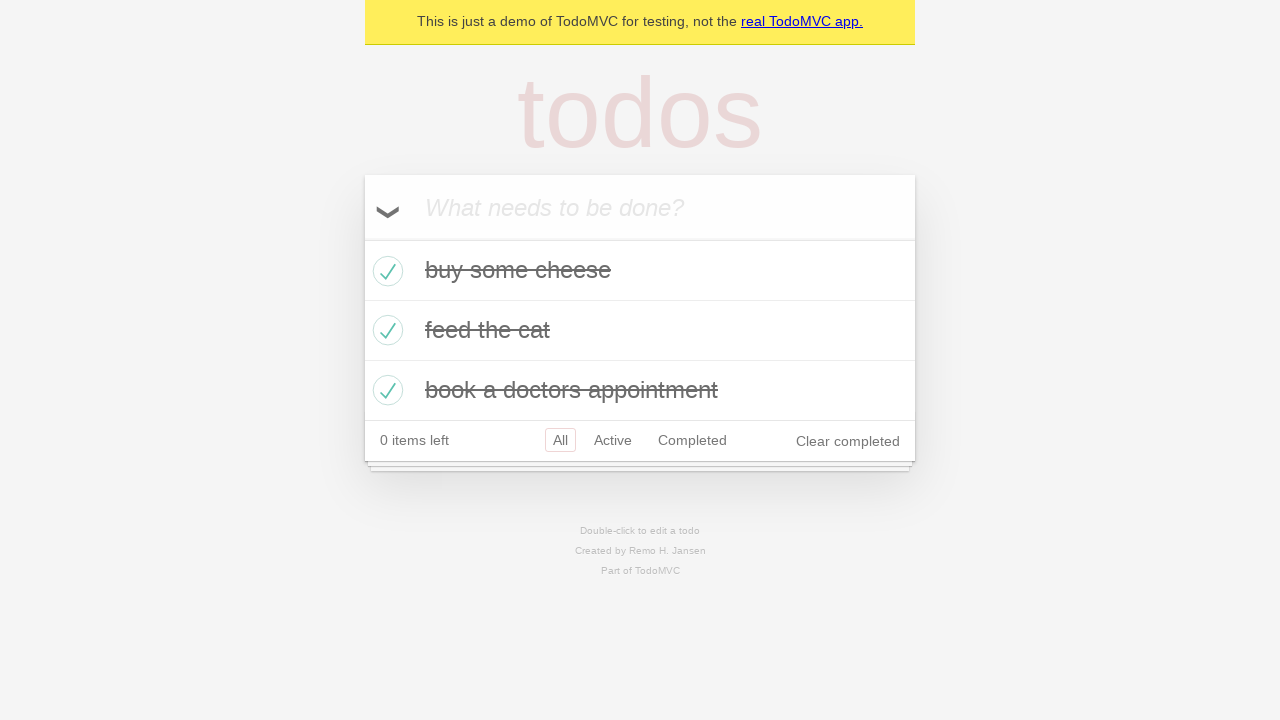

Unchecked first todo to mark it as incomplete at (385, 271) on .todo-list li >> nth=0 >> .toggle
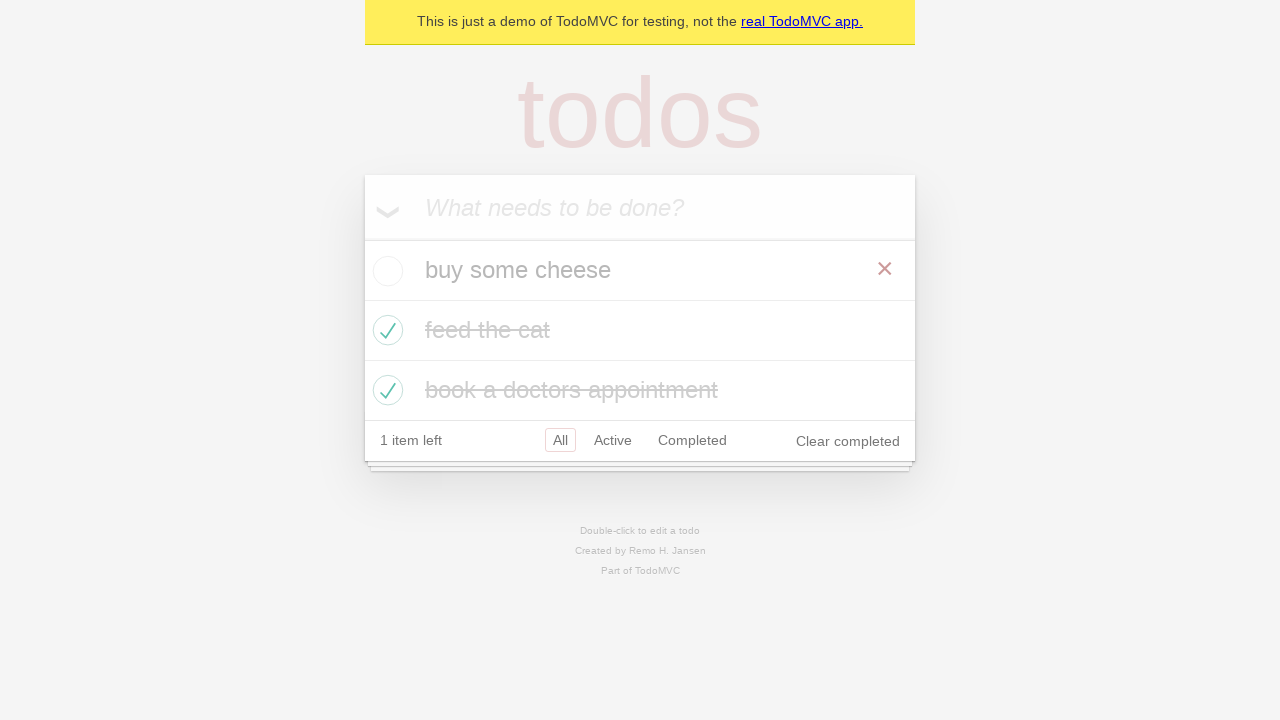

Checked first todo to mark it as complete again at (385, 271) on .todo-list li >> nth=0 >> .toggle
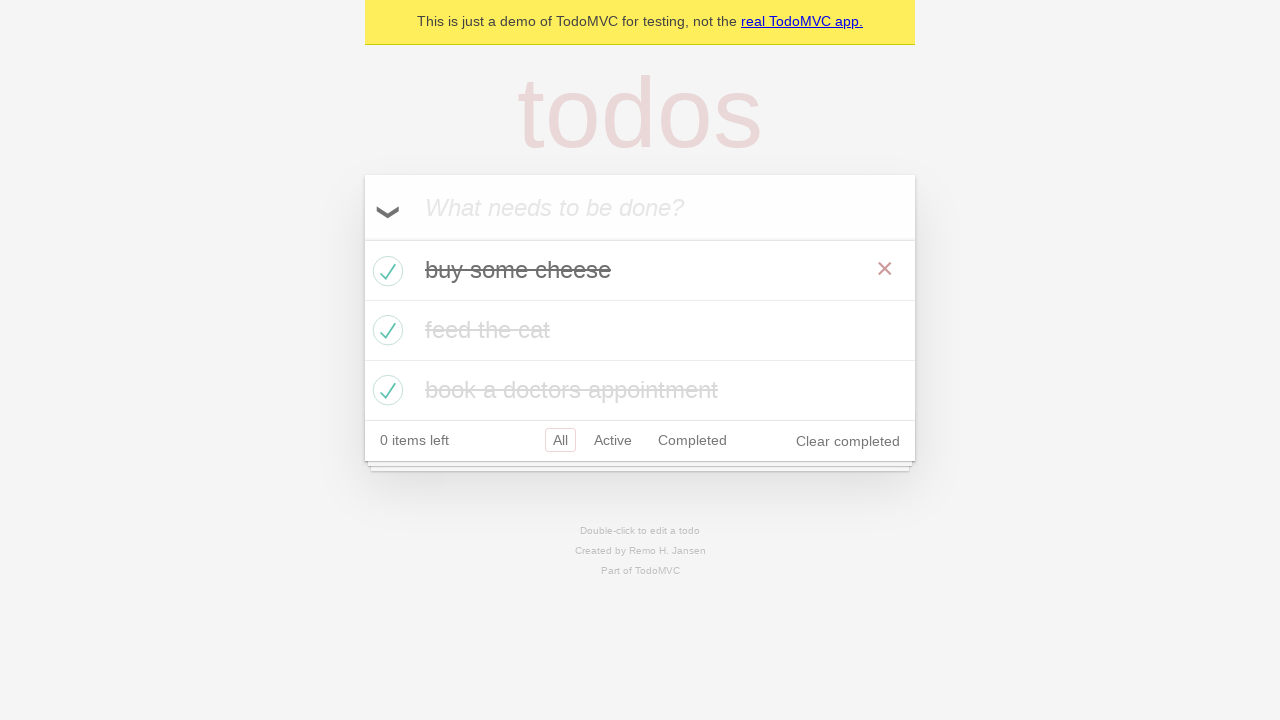

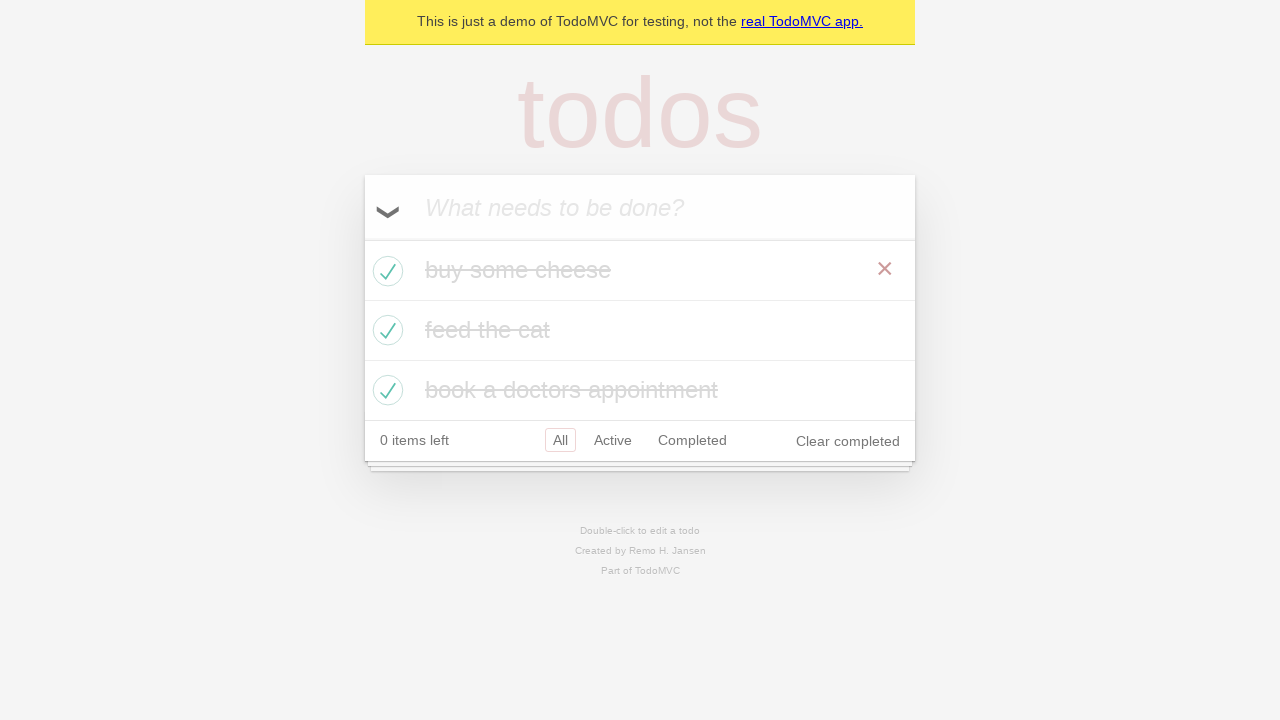